Tests a registration form by filling in multiple fields including name, email, phone, and address, then submitting and verifying the success message

Starting URL: http://suninjuly.github.io/registration2.html

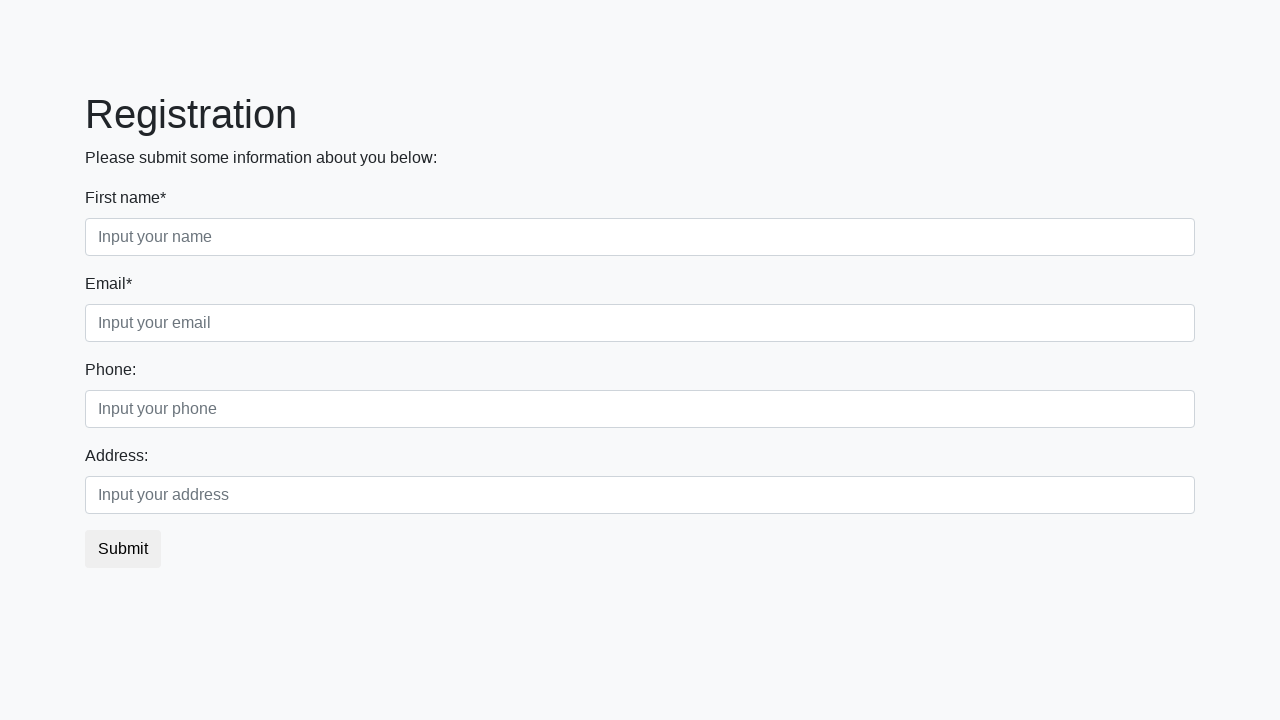

Filled first name field with 'Ivan' on .first_class .first
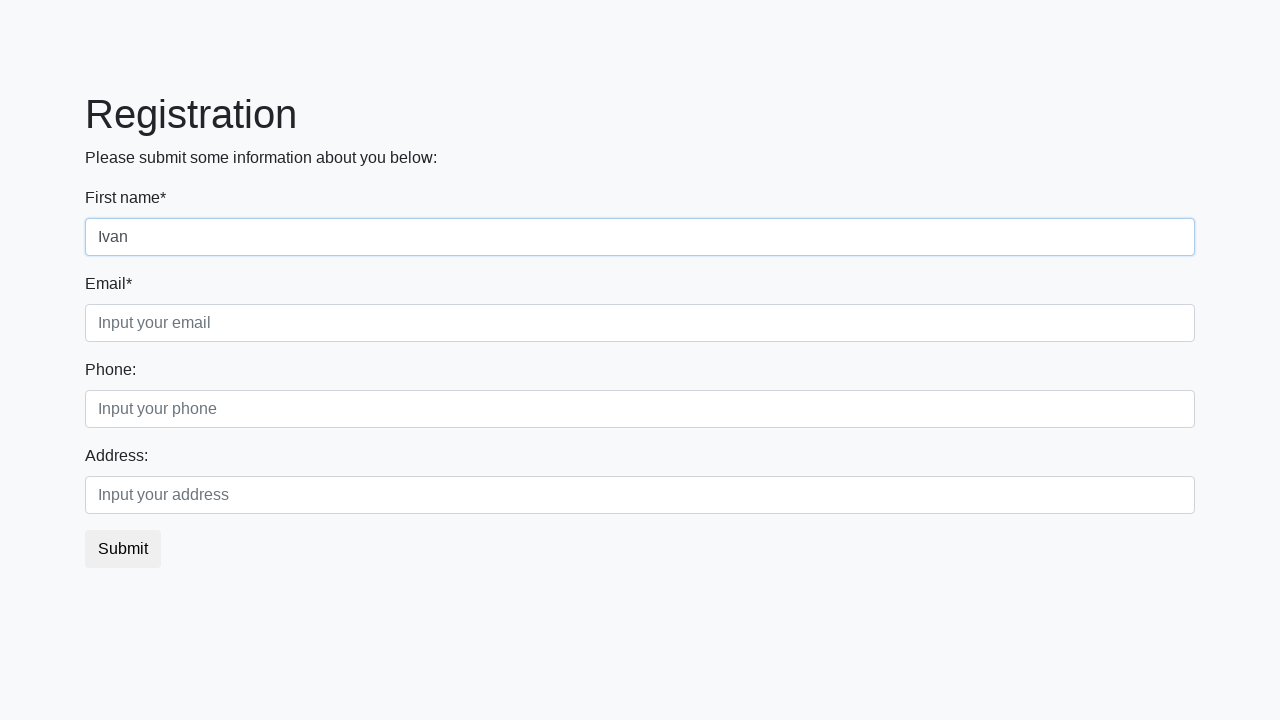

Filled email field with 'petrov@mail.ru' on .first_block .third_class .third
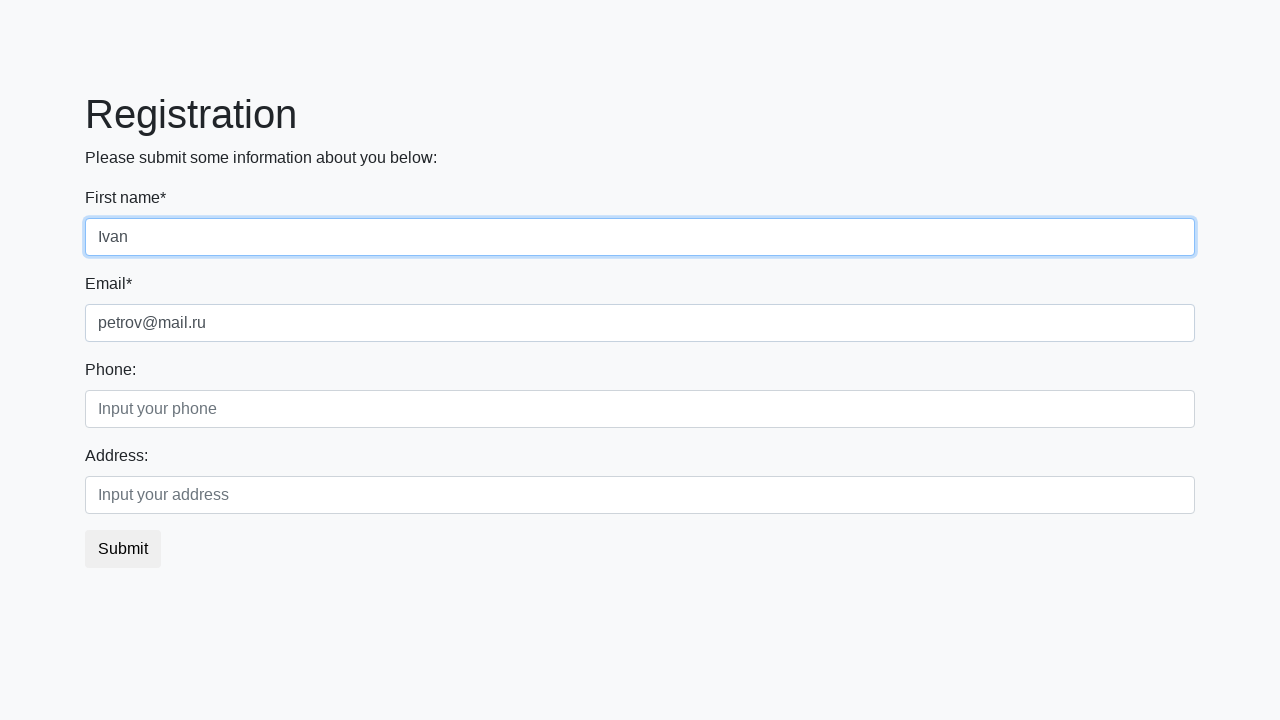

Filled phone field with '+79856548569' on .second_block .first_class .first
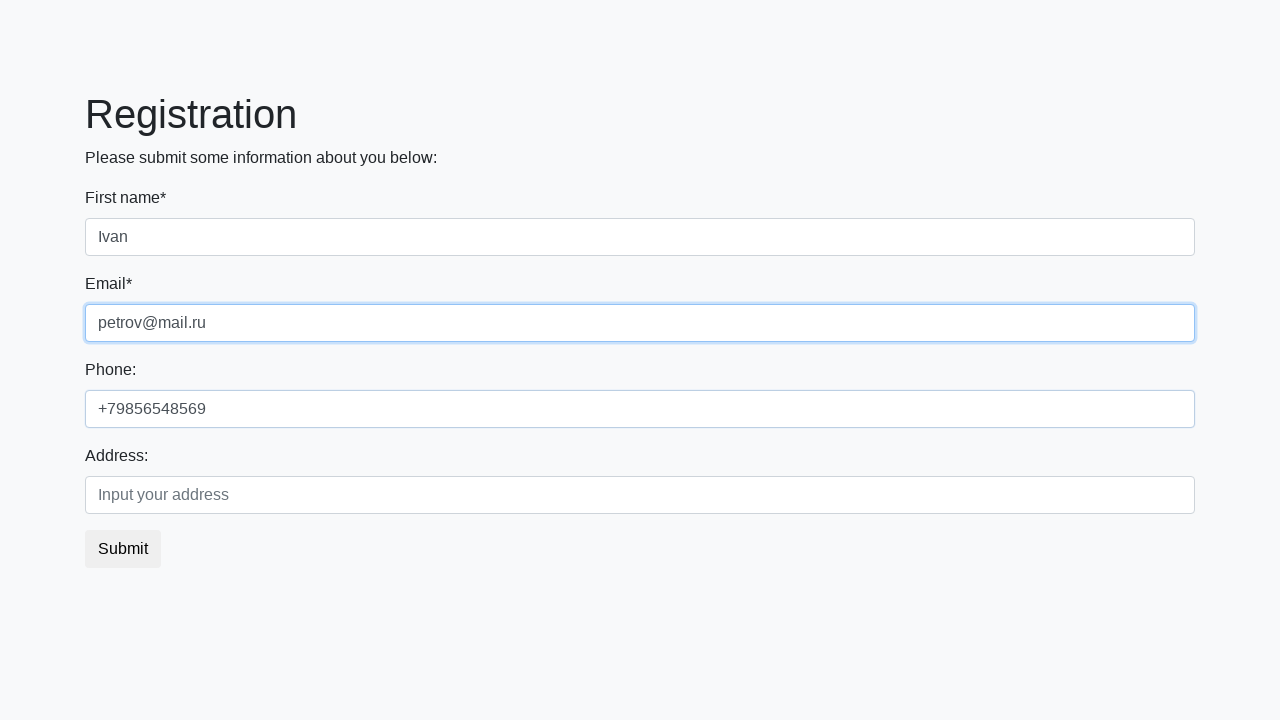

Filled address field with 'address' on .second_block .second_class .second
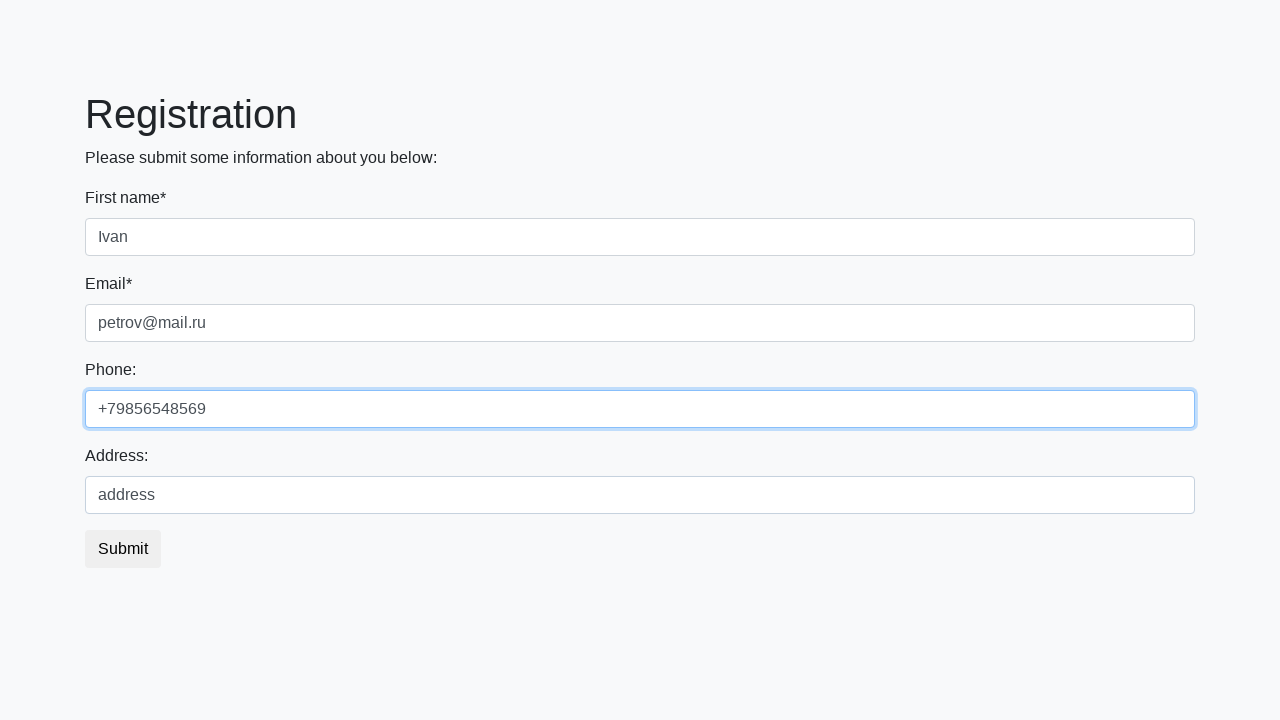

Clicked submit button to register at (123, 549) on button.btn
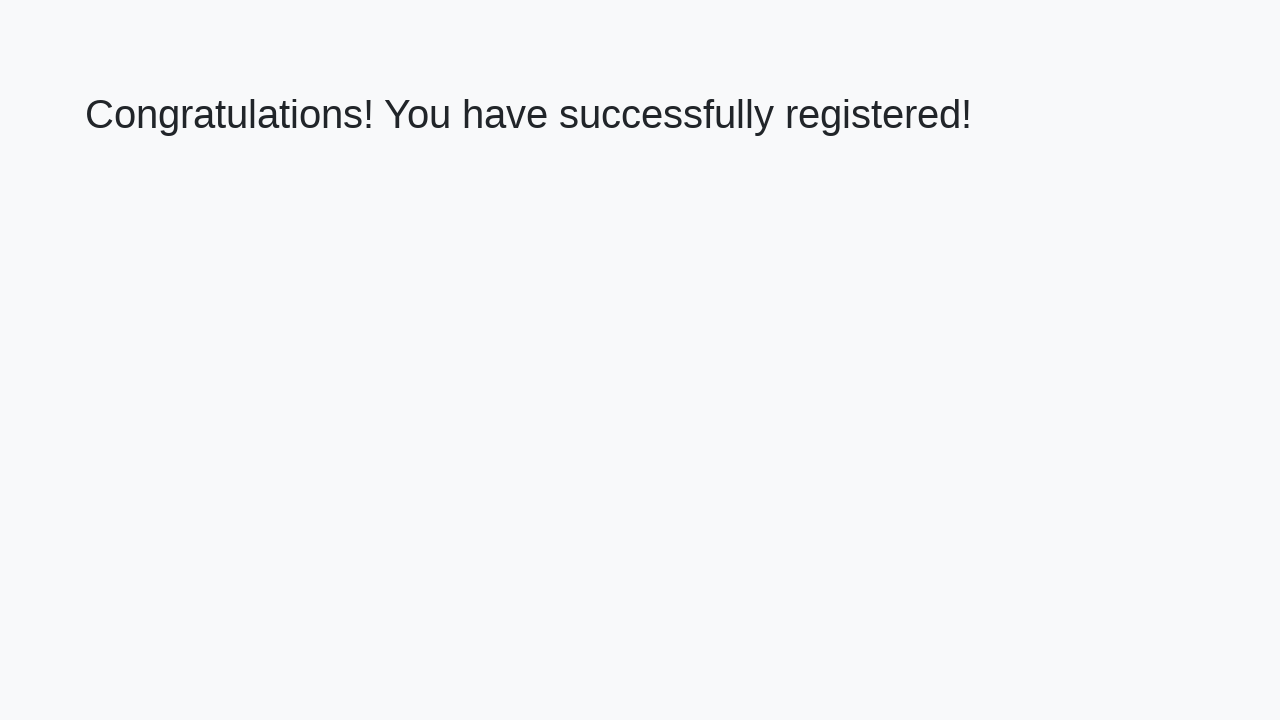

Success message appeared
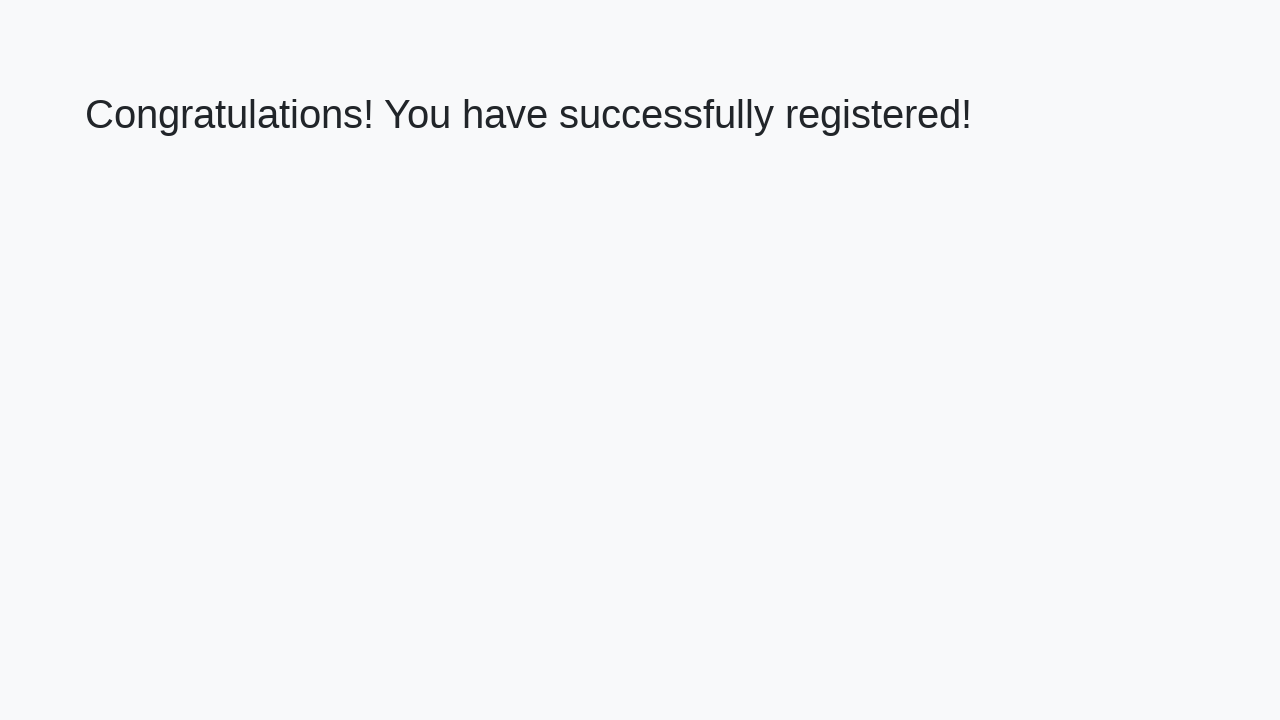

Retrieved success message text
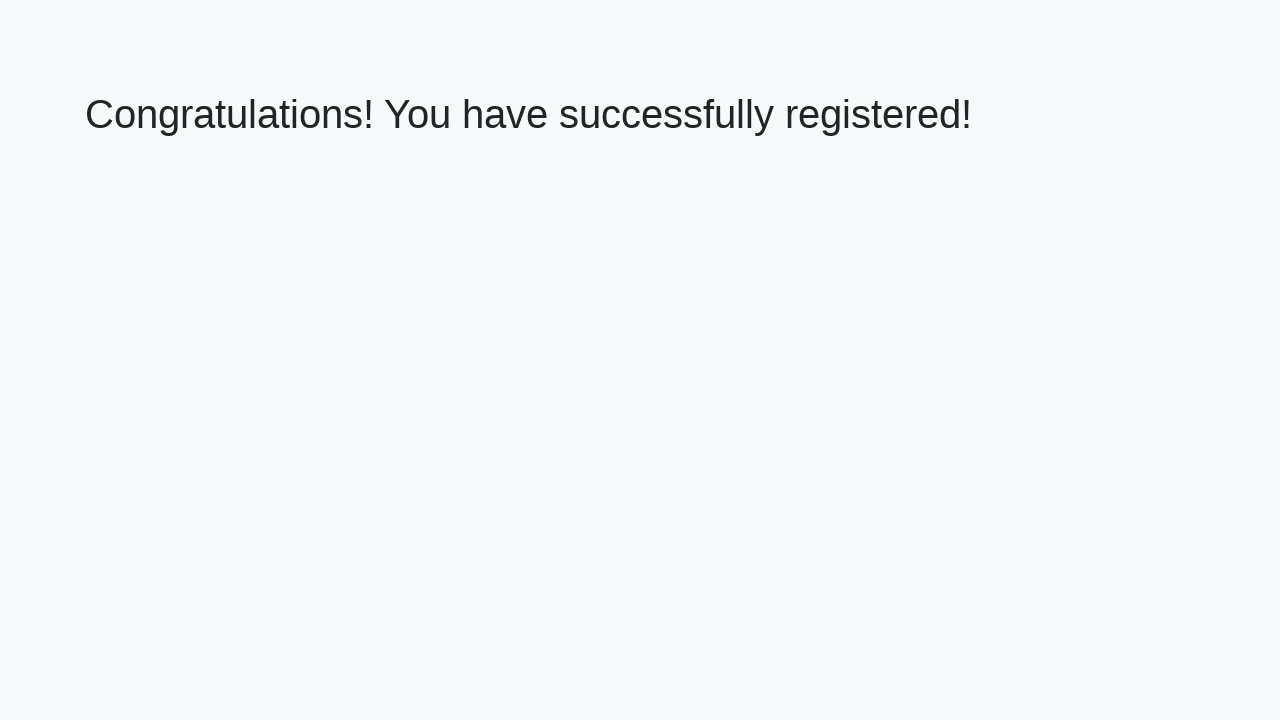

Verified success message: 'Congratulations! You have successfully registered!'
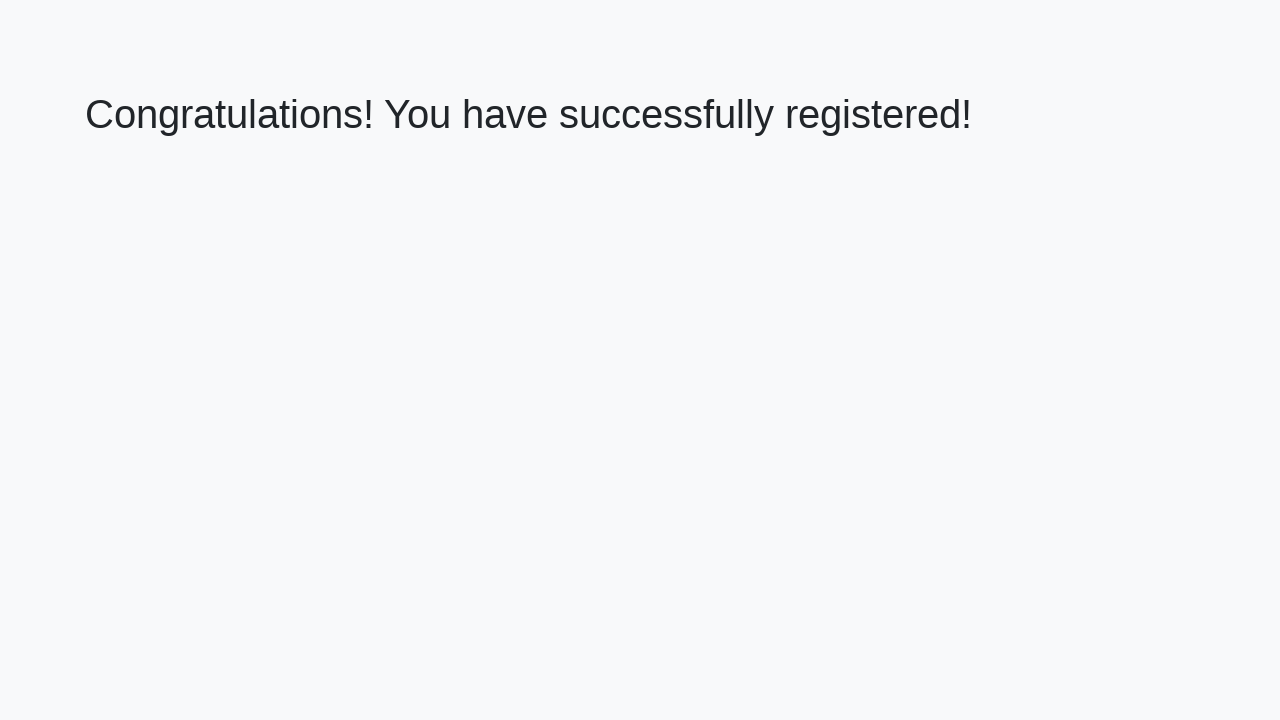

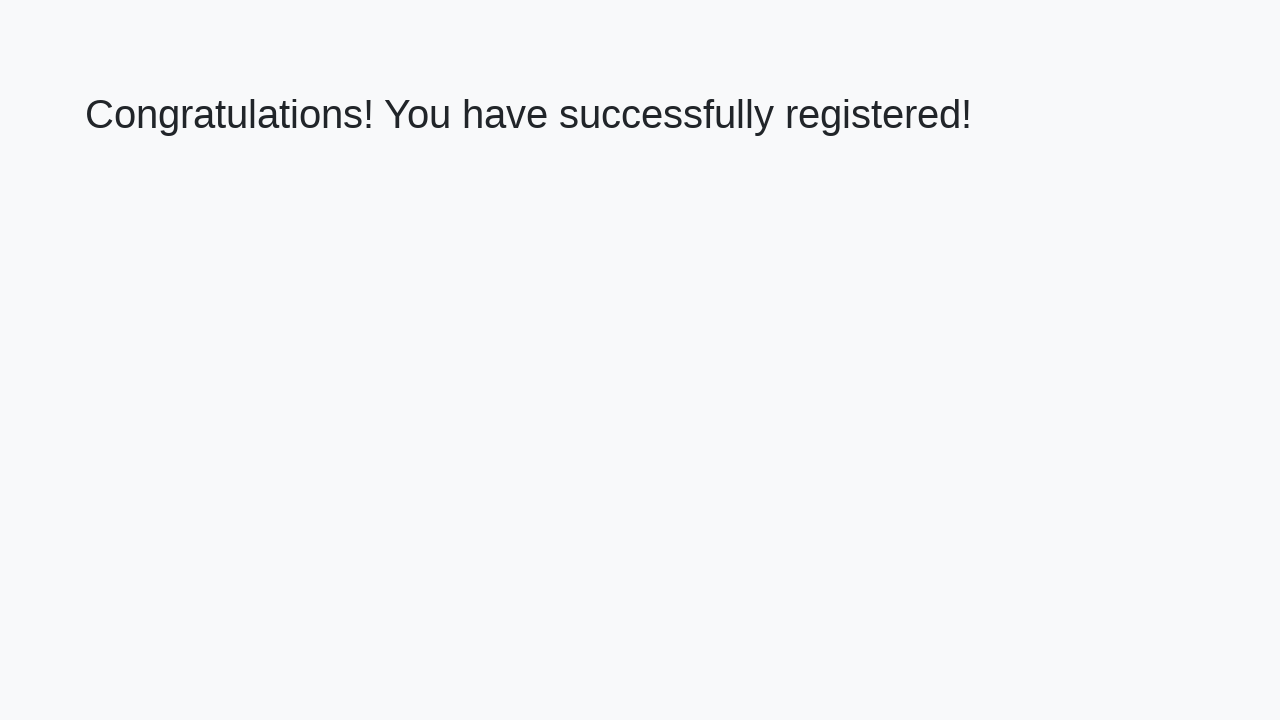